Navigates to an automation practice page, scrolls down the page and within a table element, then extracts product names from a table for filtering operations.

Starting URL: https://rahulshettyacademy.com/AutomationPractice/

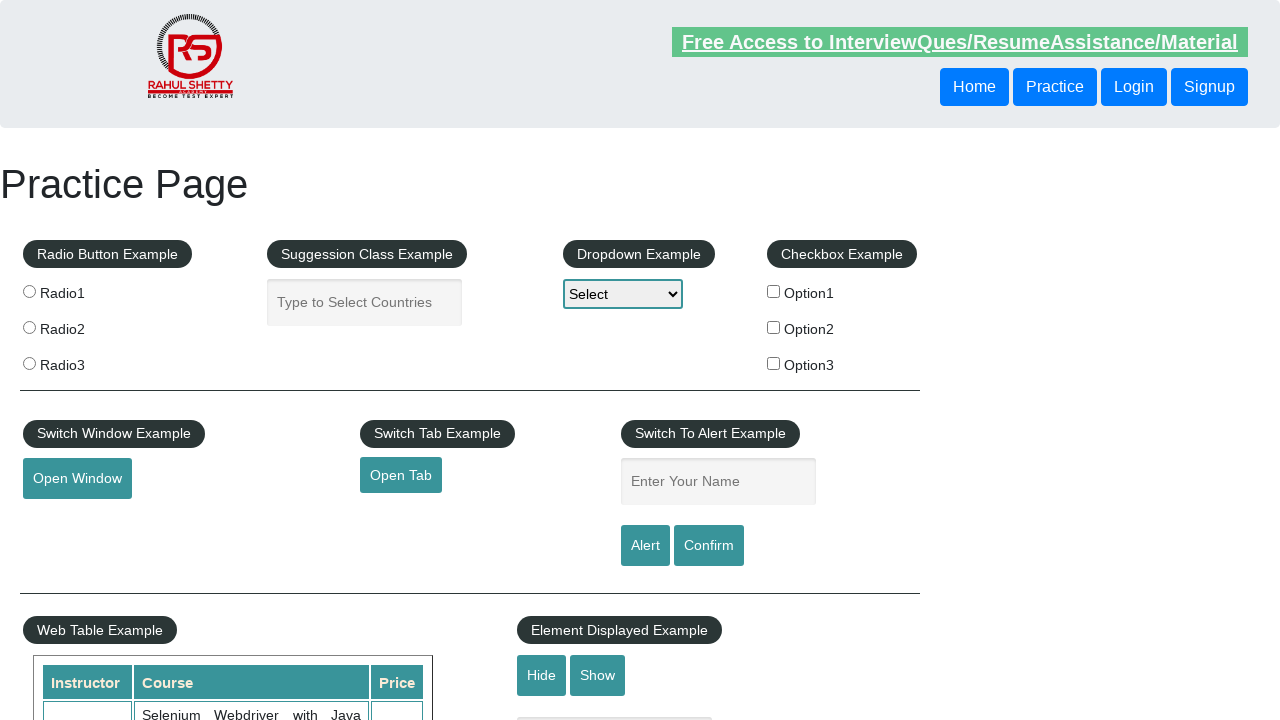

Scrolled down the page by 500 pixels
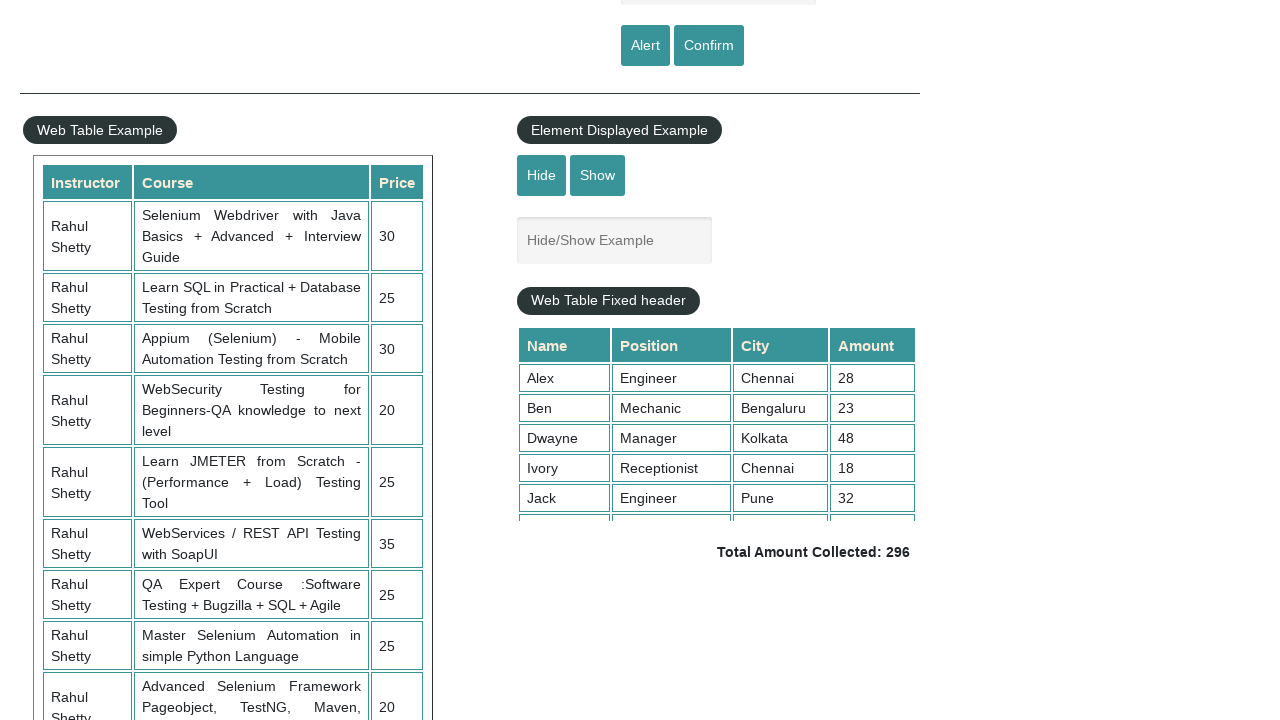

Scrolled within the table container by 5000 pixels
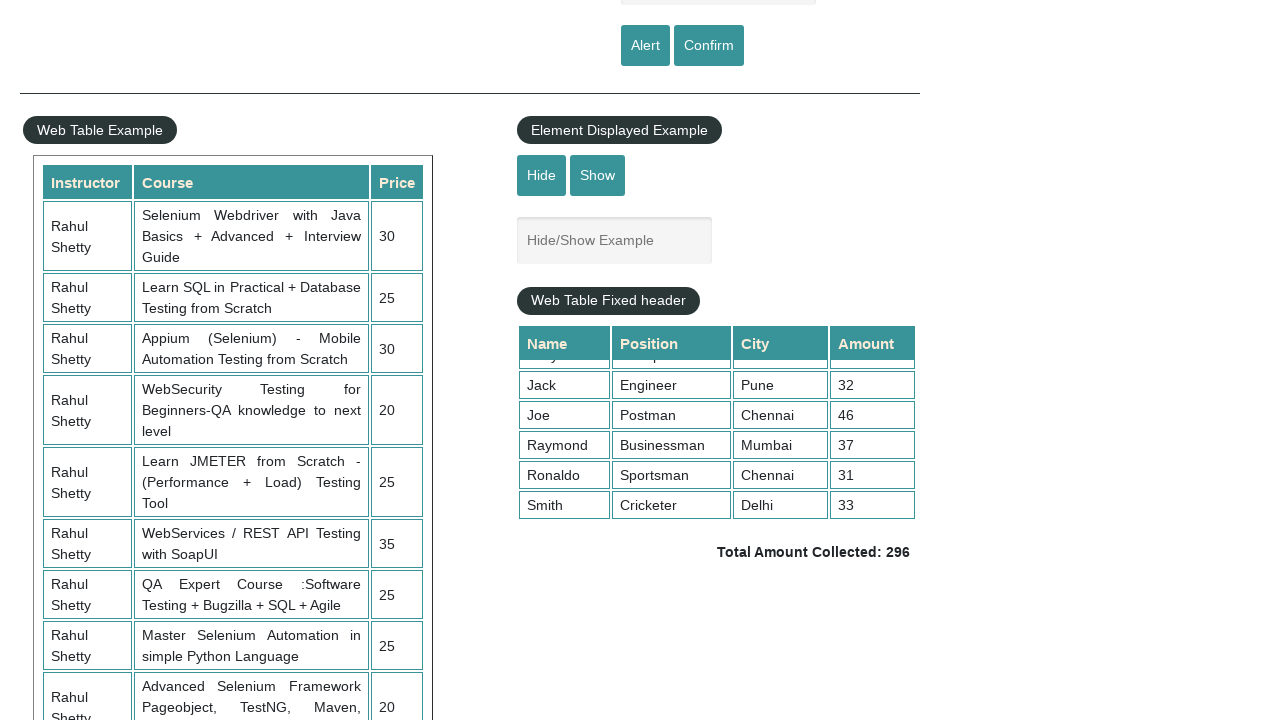

Product table with product names became visible
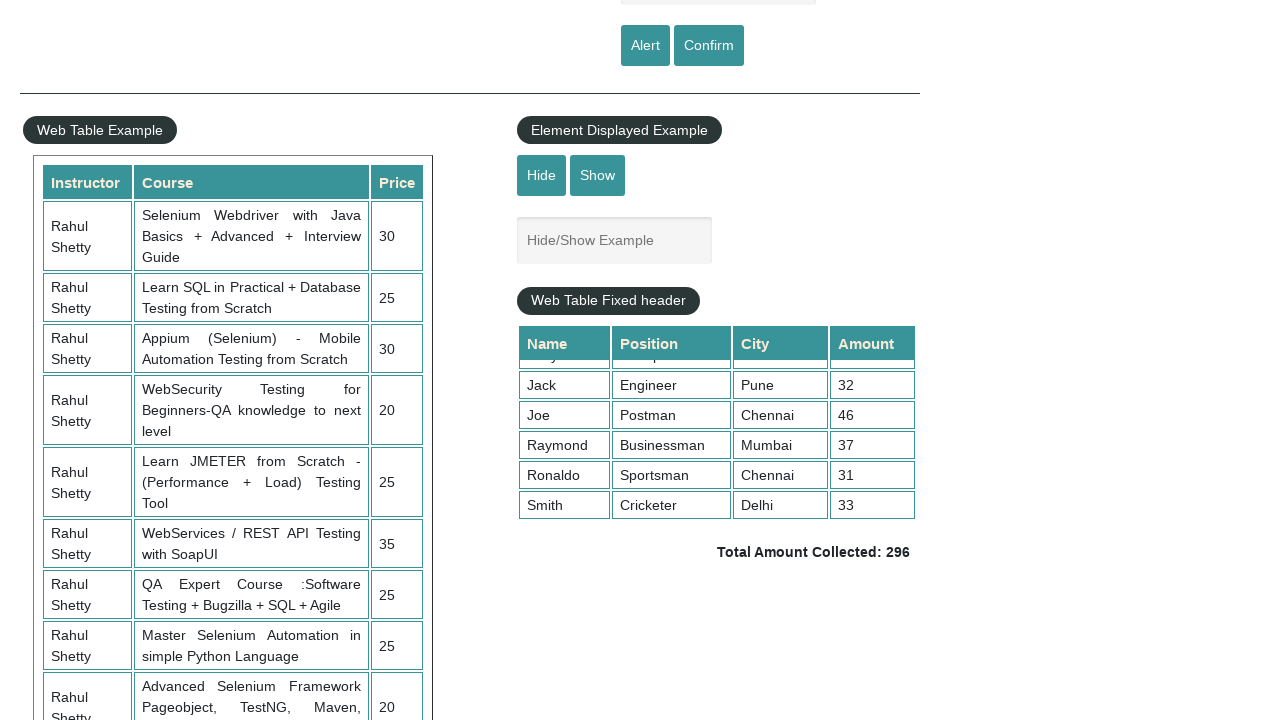

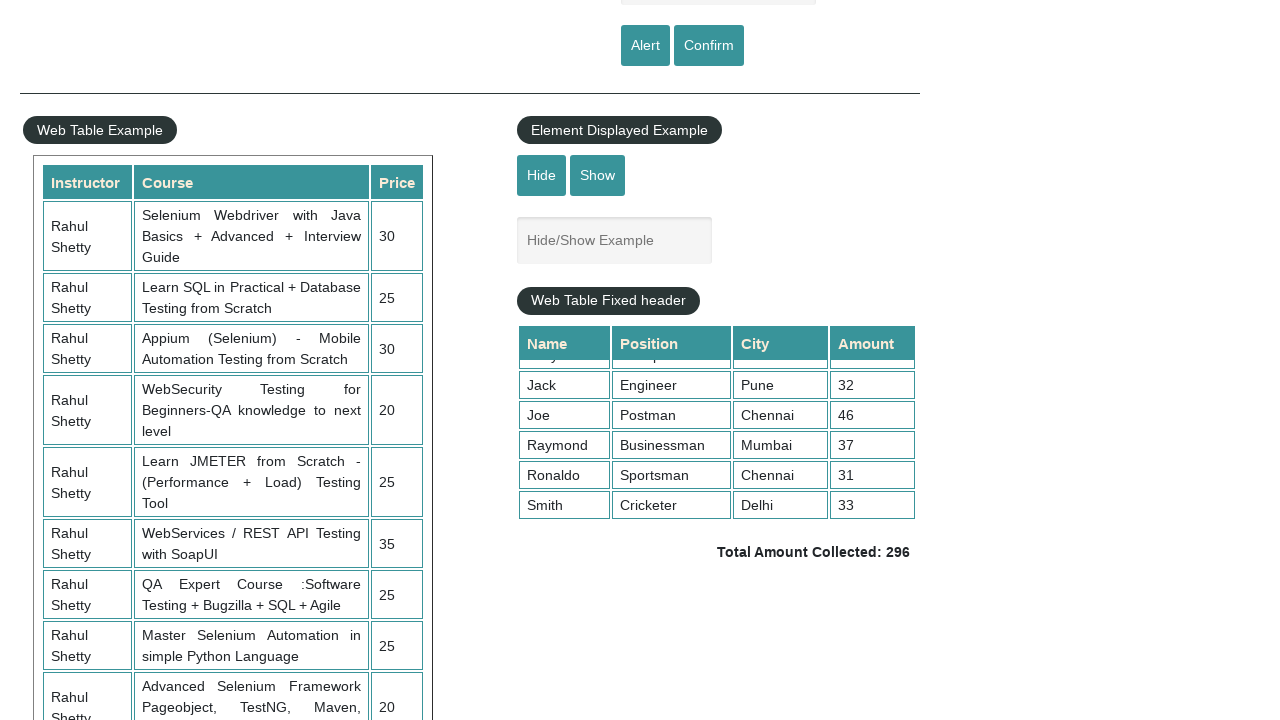